Tests registration form submission on registration1.html by filling out personal information fields and submitting the form

Starting URL: http://suninjuly.github.io/registration1.html

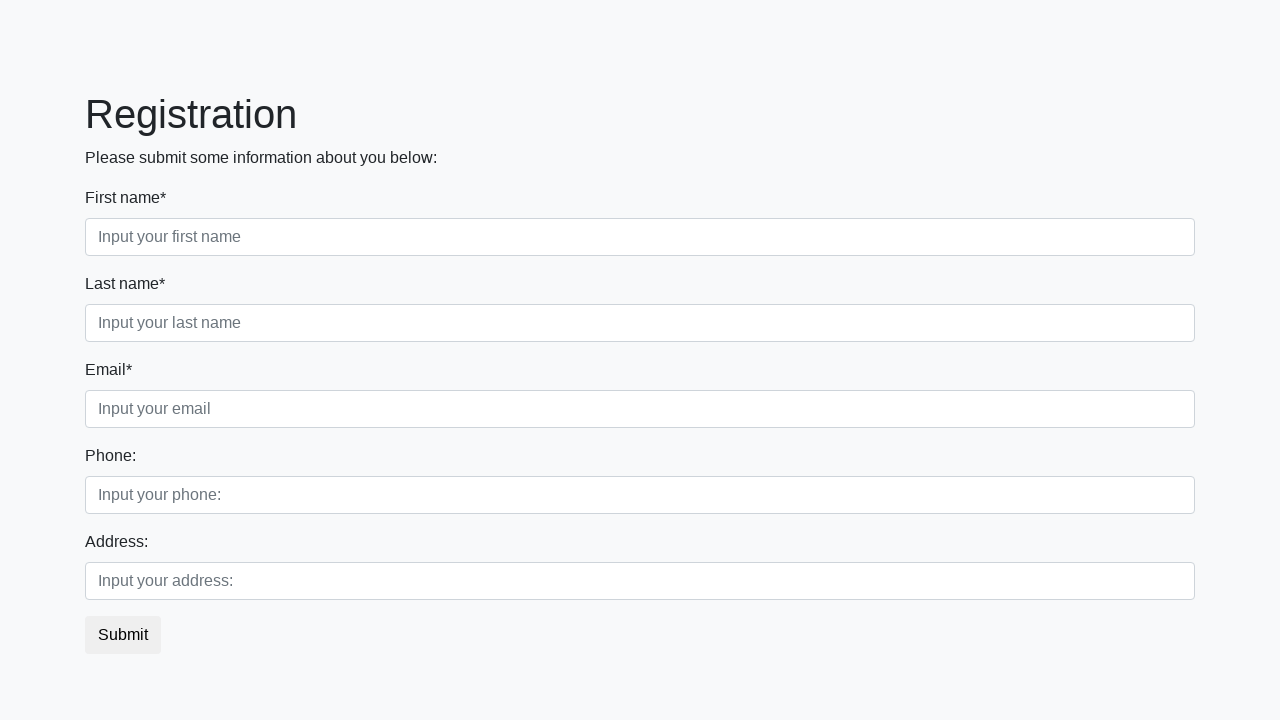

Filled first name field with 'Ivan' on [placeholder='Input your first name']
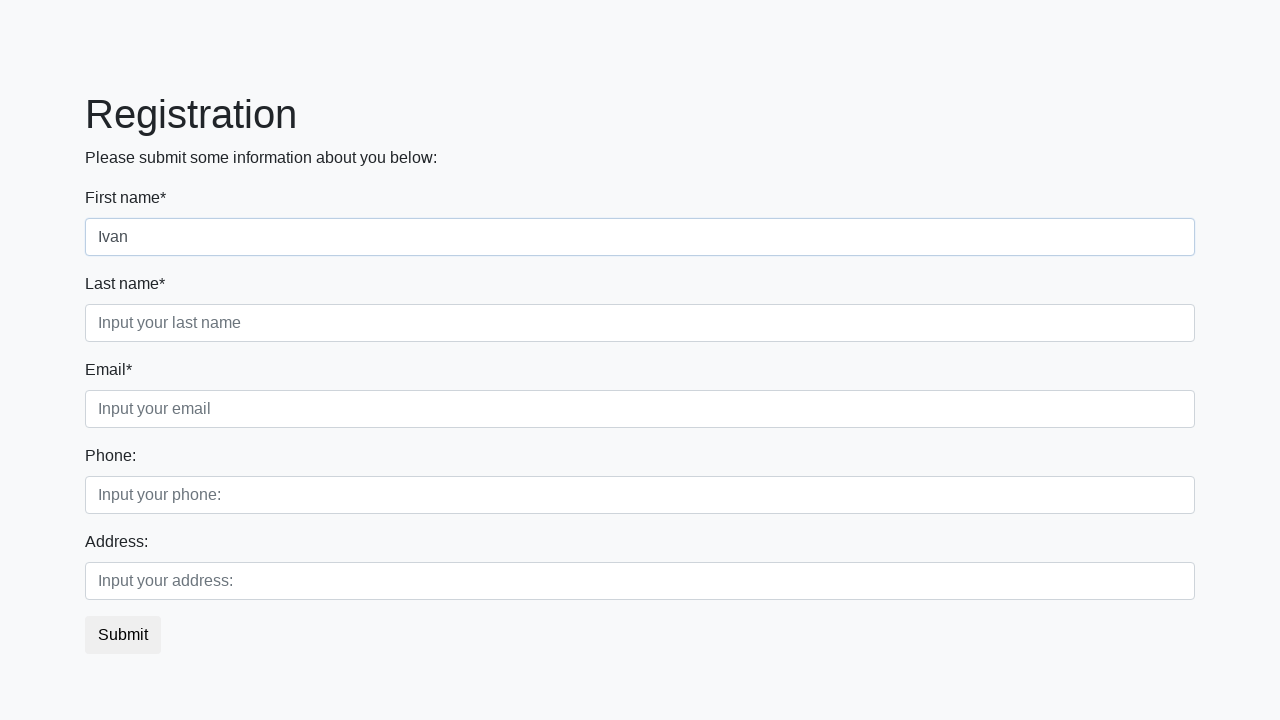

Filled last name field with 'Petrov' on [placeholder='Input your last name']
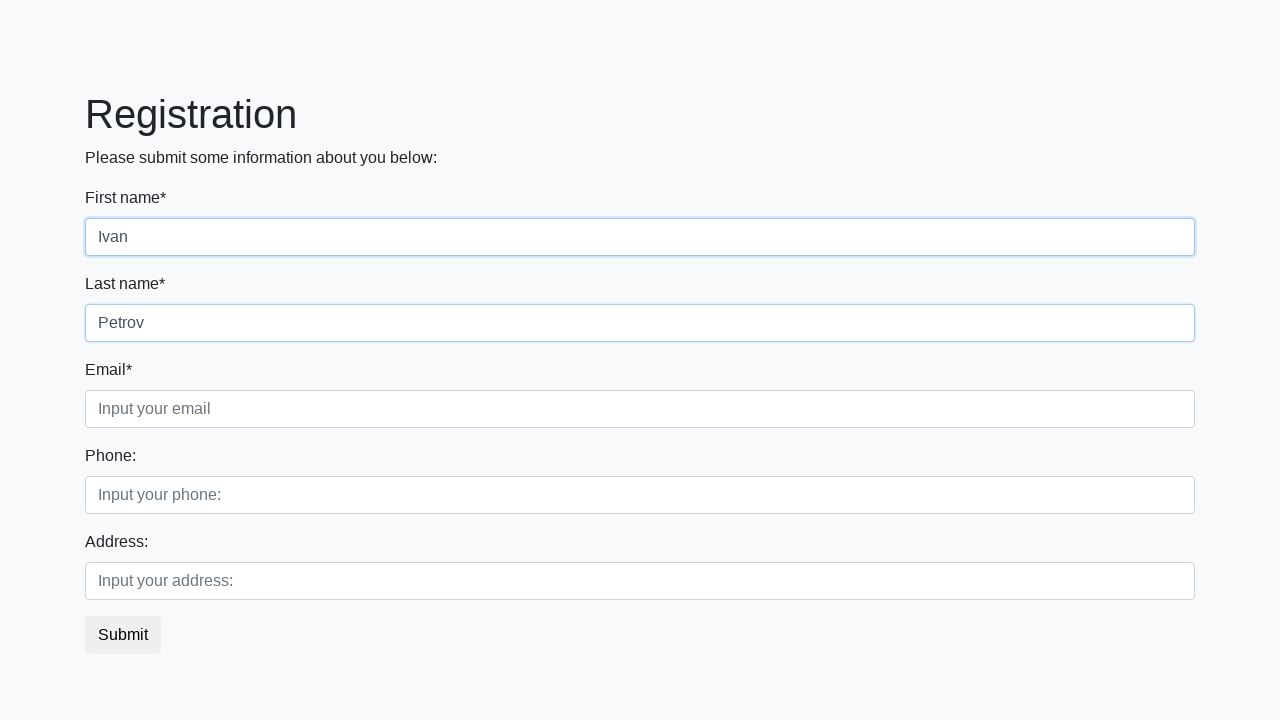

Filled email field with 'abc@abc.ru' on [placeholder='Input your email']
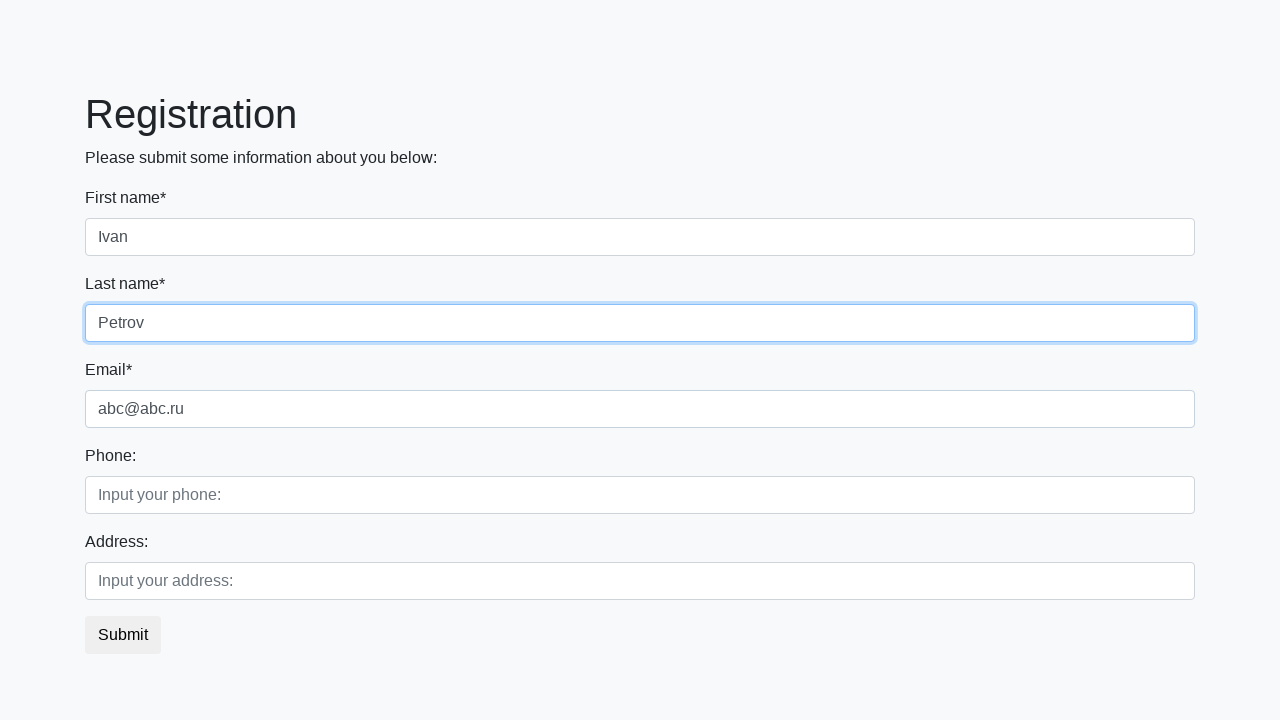

Filled phone field with '+1-123-123-12-12' on [placeholder='Input your phone:']
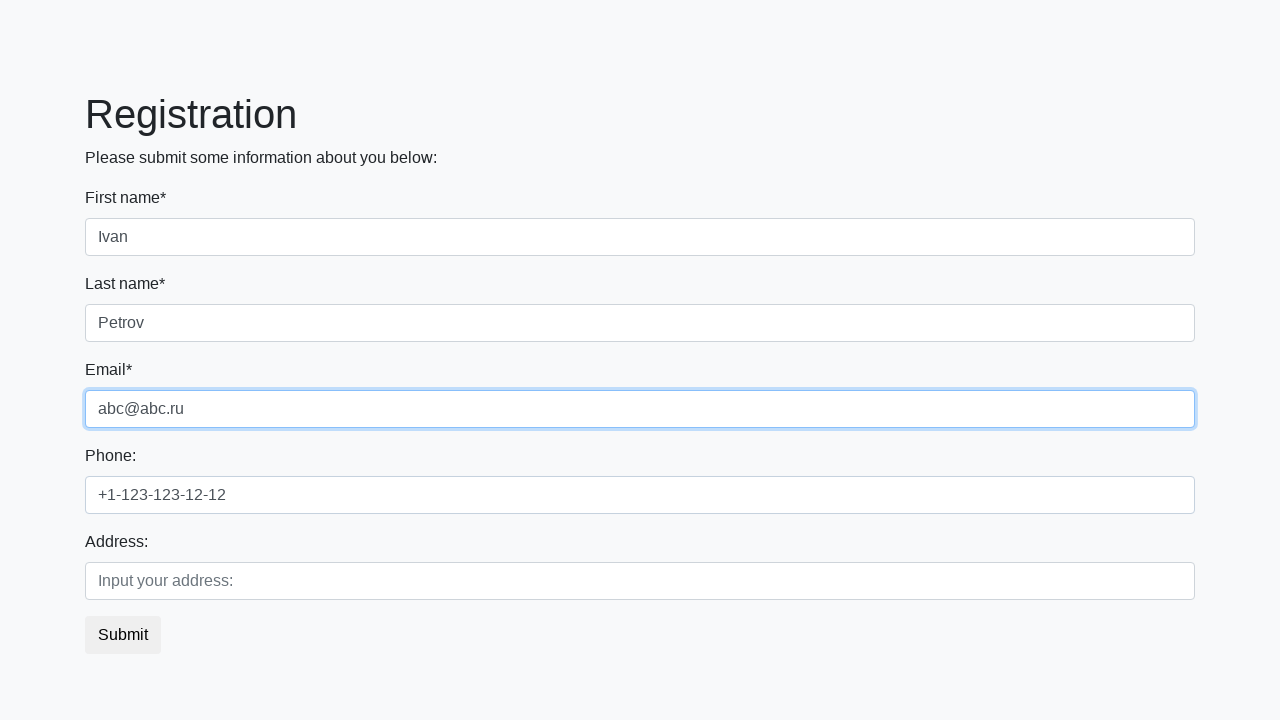

Filled address field with 'Home' on [placeholder='Input your address:']
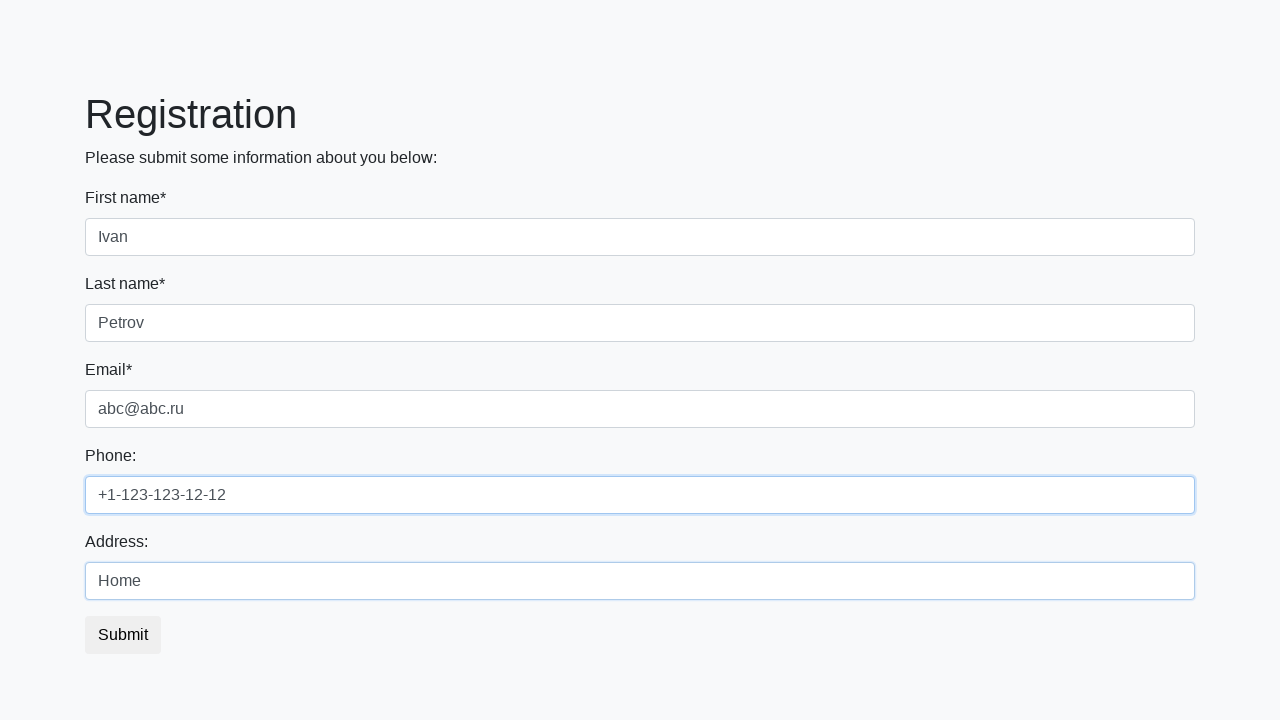

Clicked submit button to register at (123, 635) on button.btn
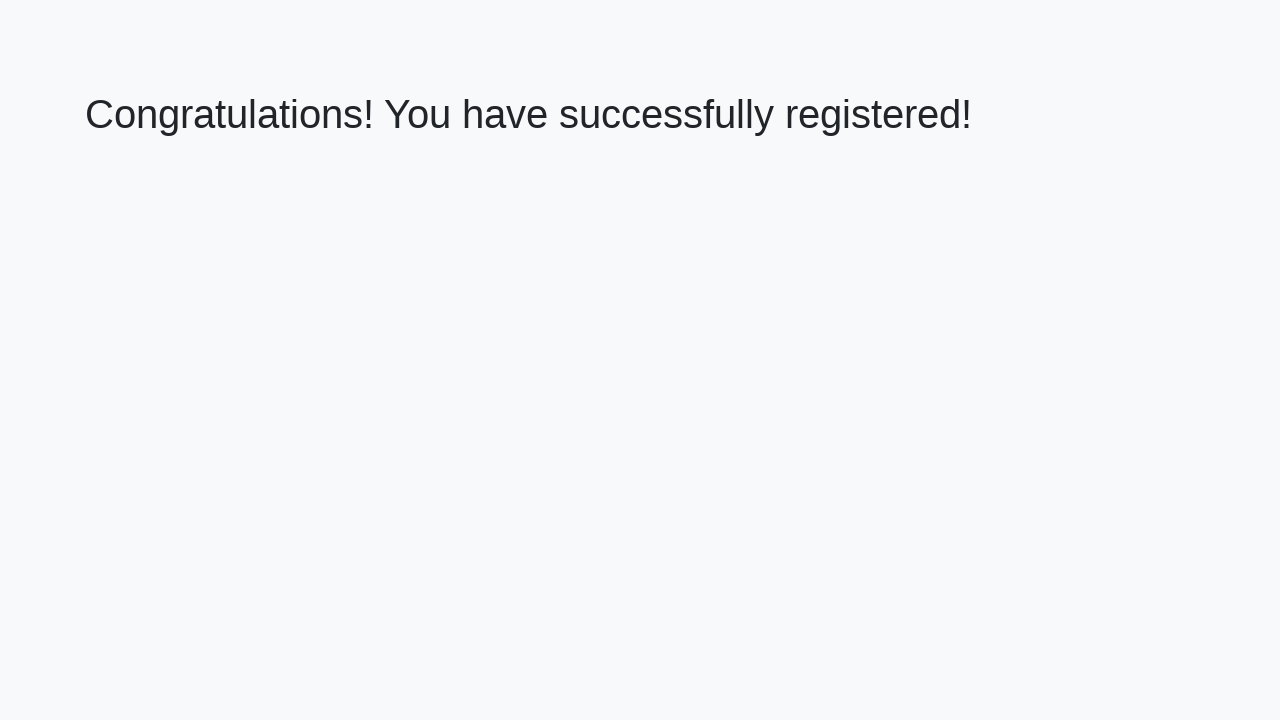

Success message appeared
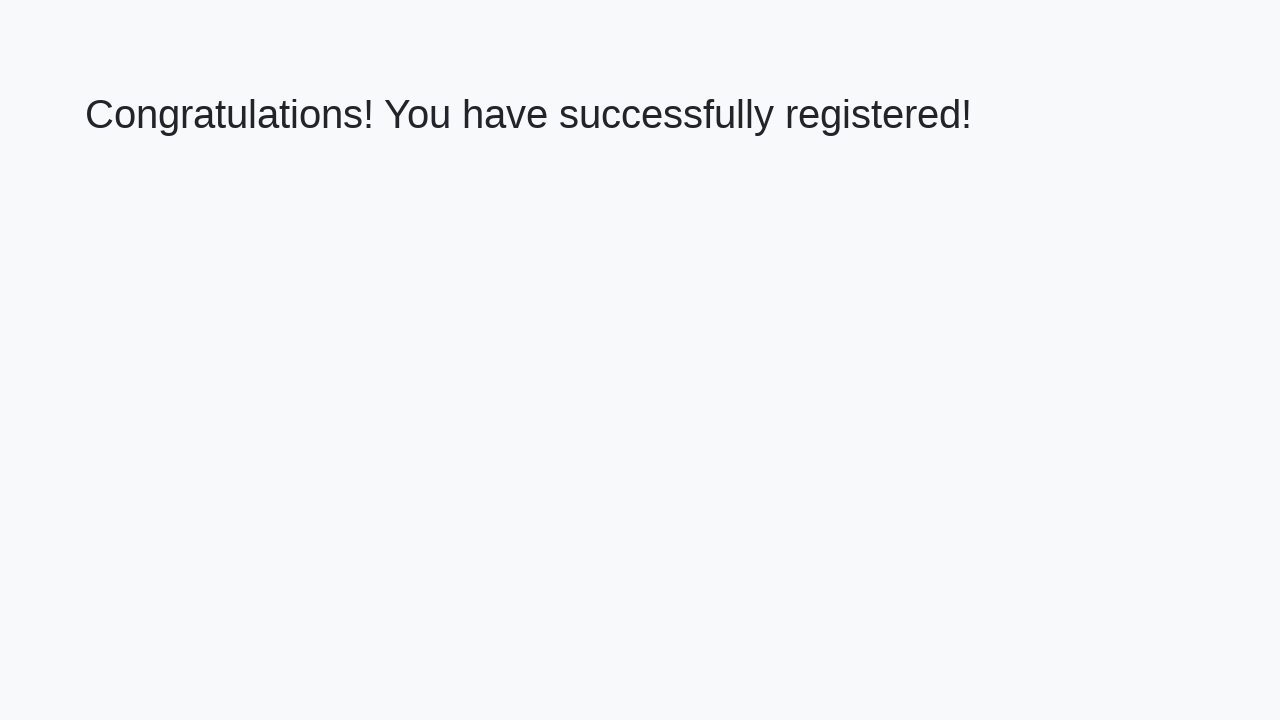

Retrieved success message text
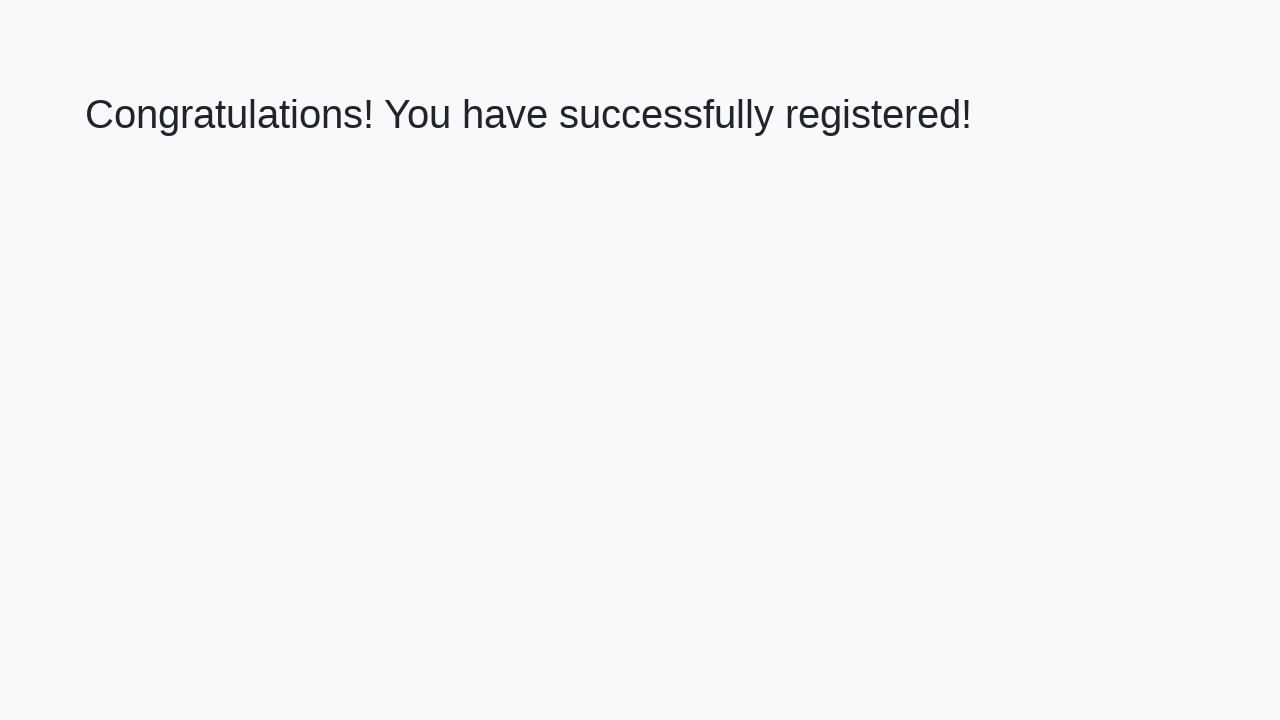

Verified success message is correct
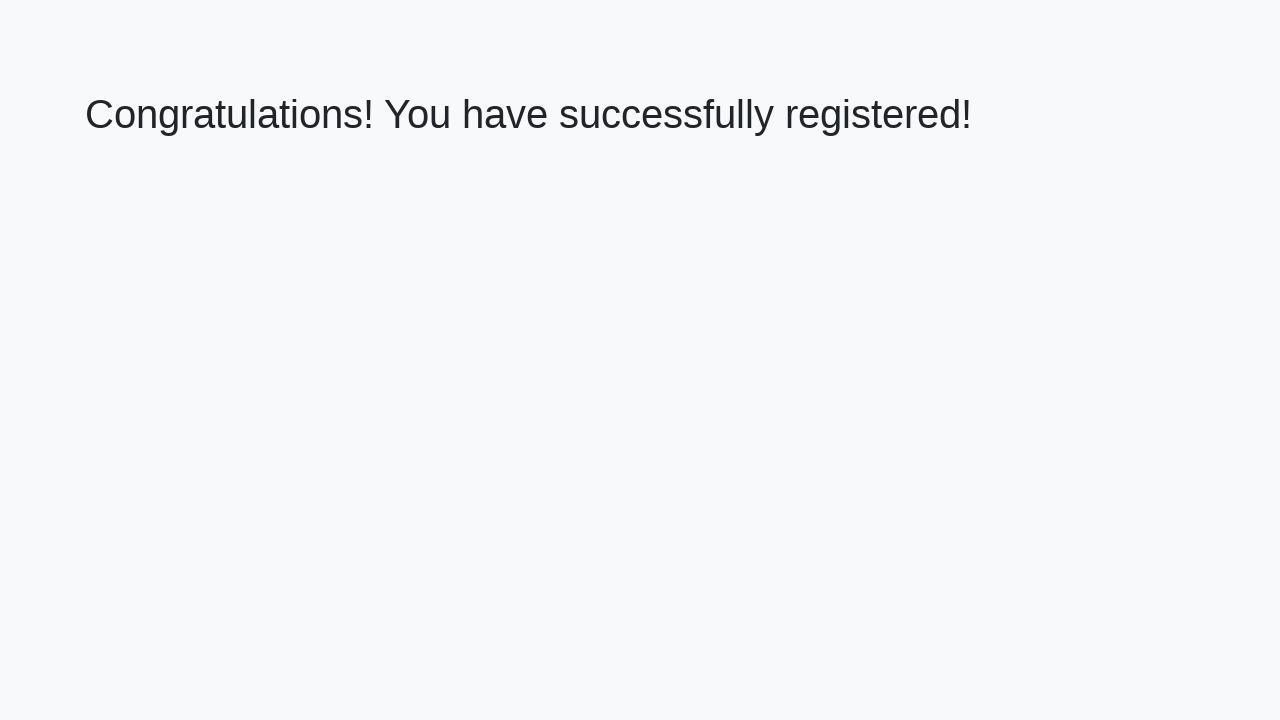

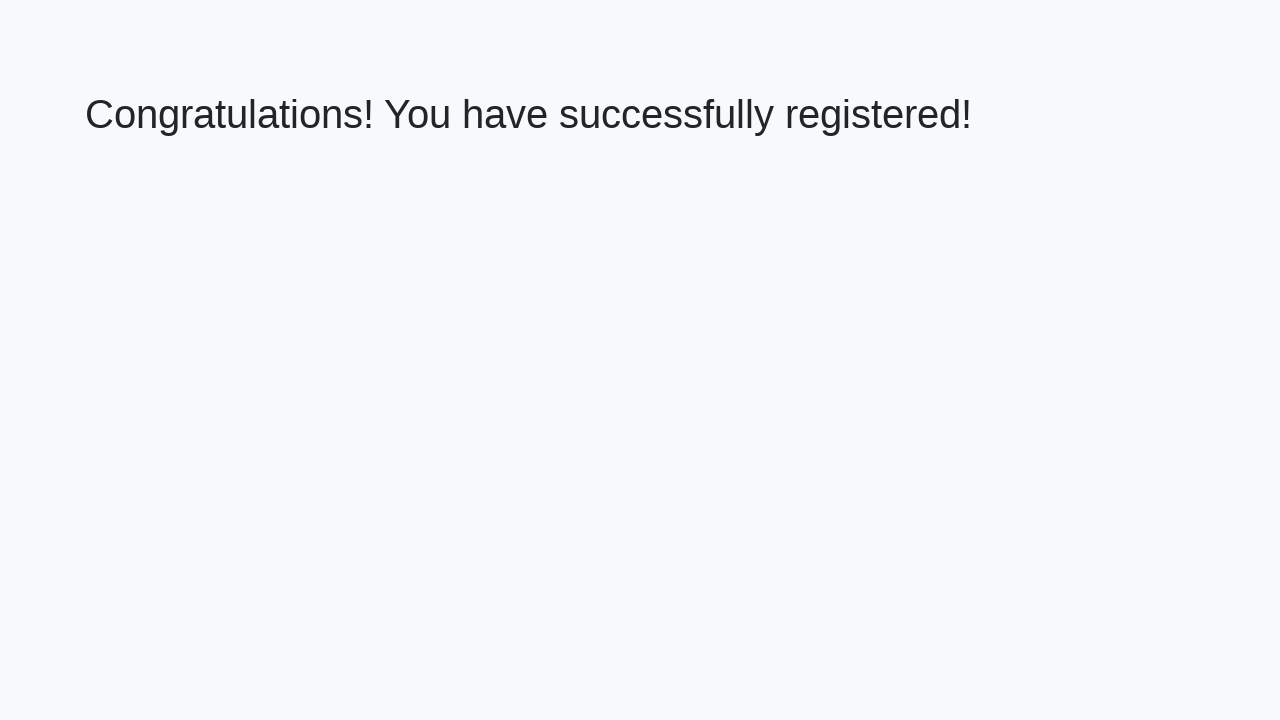